Tests navigation by clicking on the web hosting and VPS tabs in the main navigation

Starting URL: https://goodhoster.net/

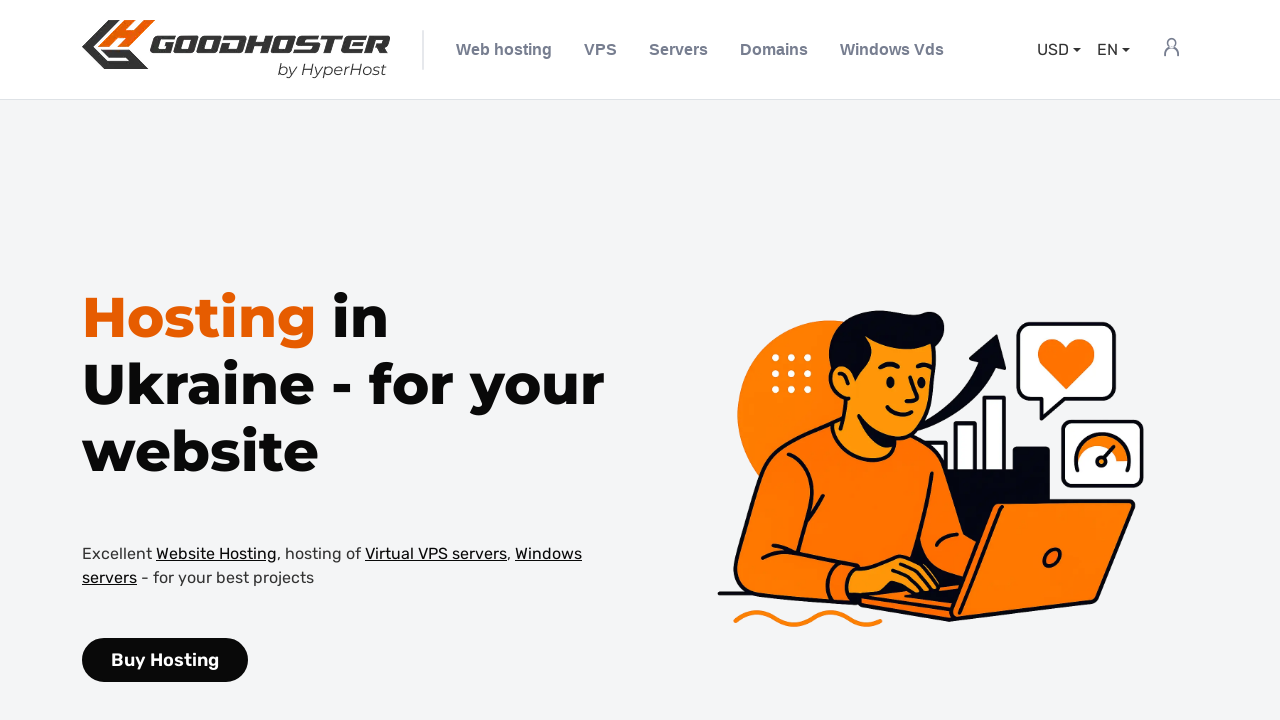

Clicked on Web Hosting tab in main navigation at (504, 50) on text=Web Hosting
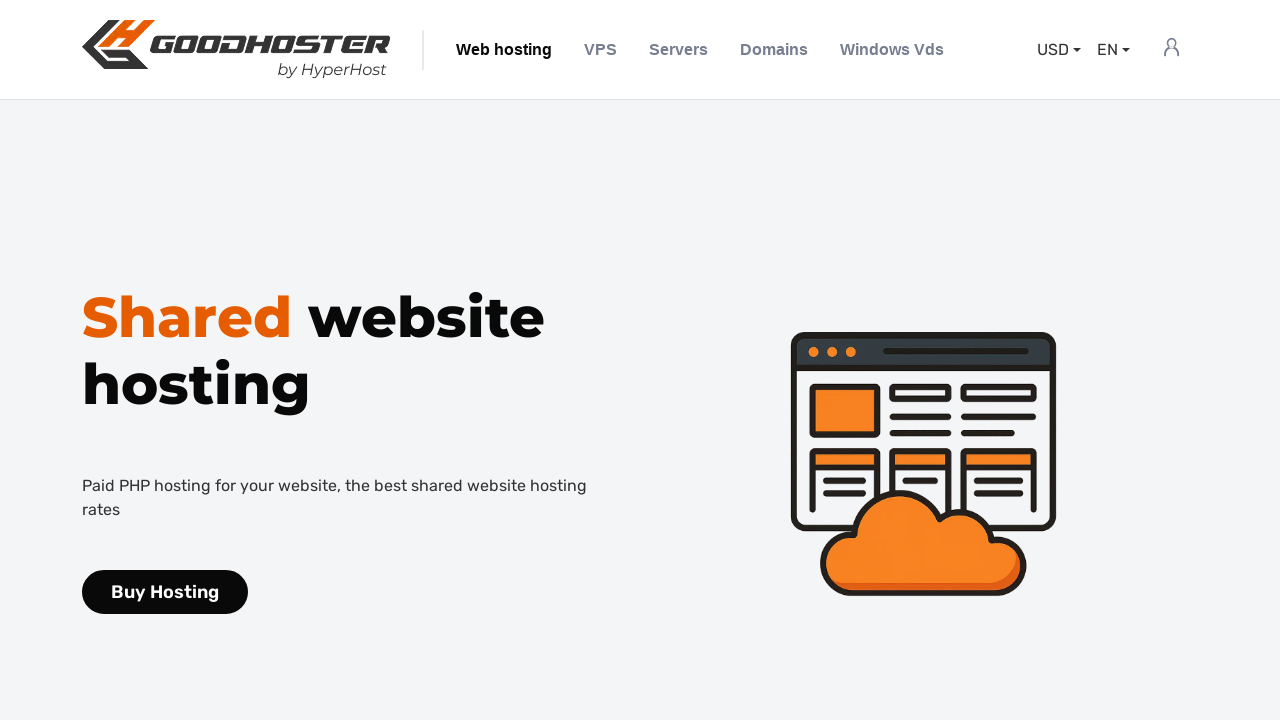

Clicked on VPS tab in main navigation at (600, 50) on text=VPS
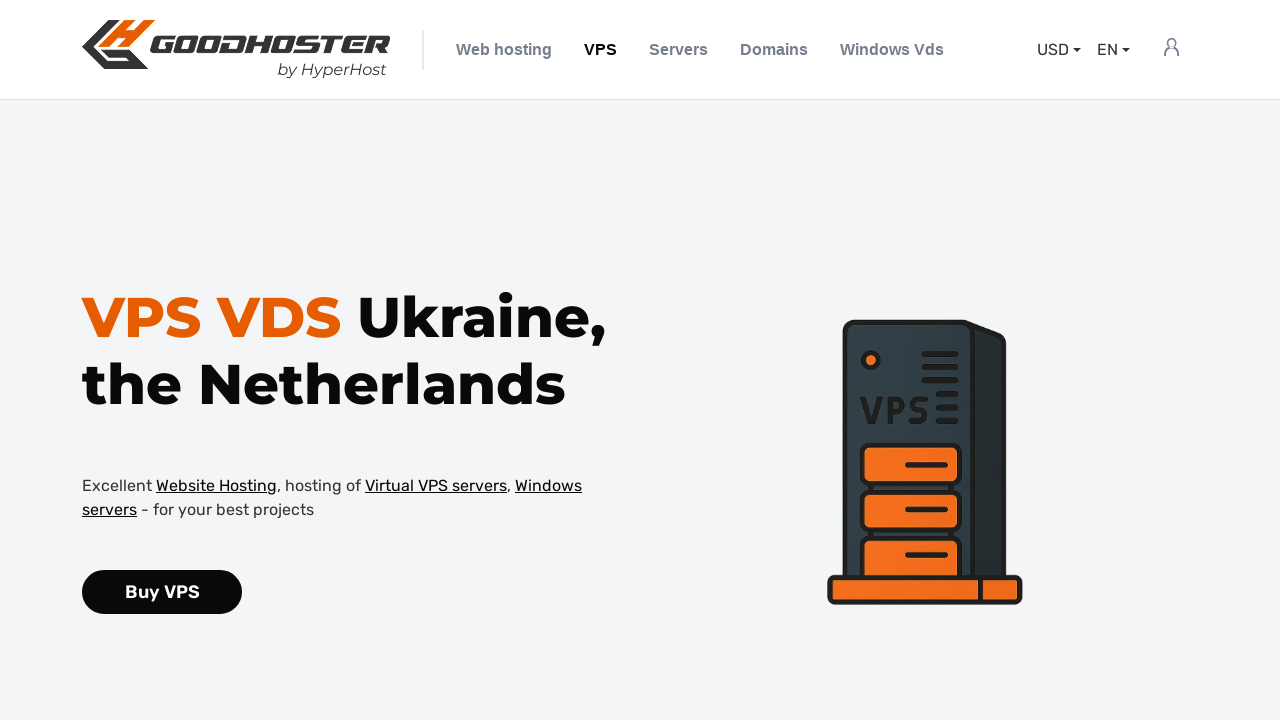

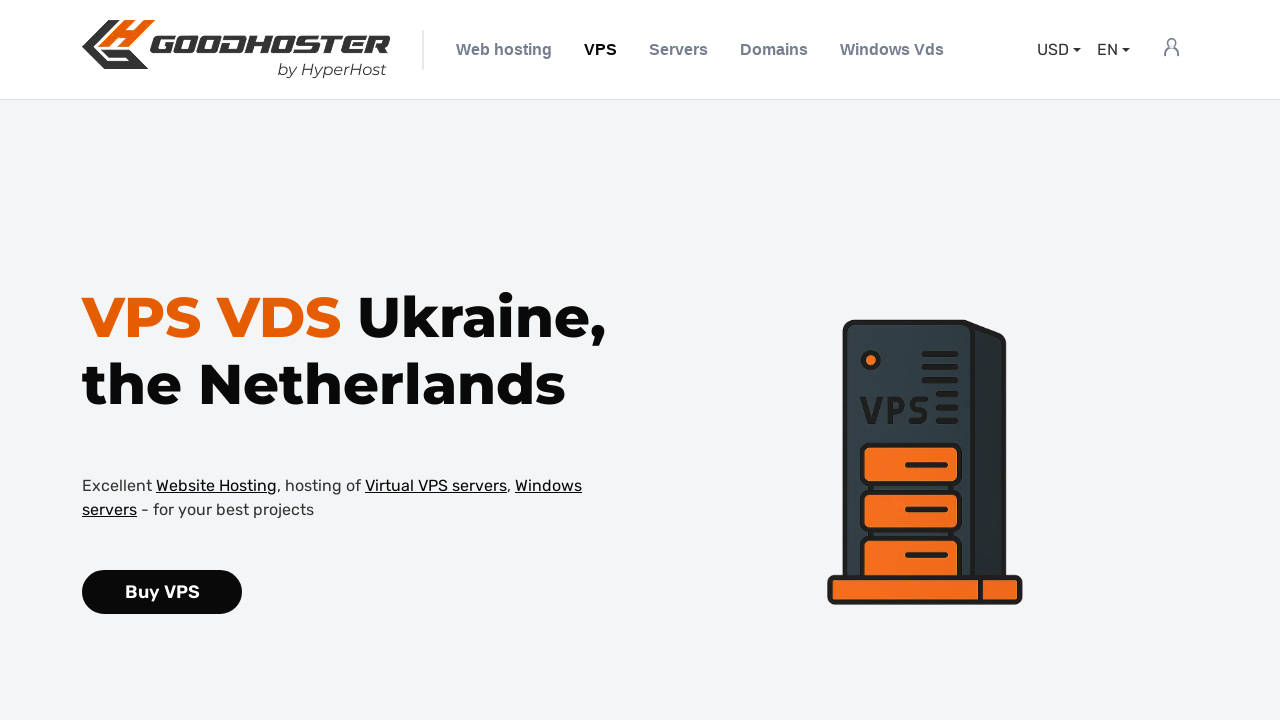